Tests JavaScript alert handling by clicking the first button, accepting the alert, and verifying the success message is displayed

Starting URL: https://the-internet.herokuapp.com/javascript_alerts

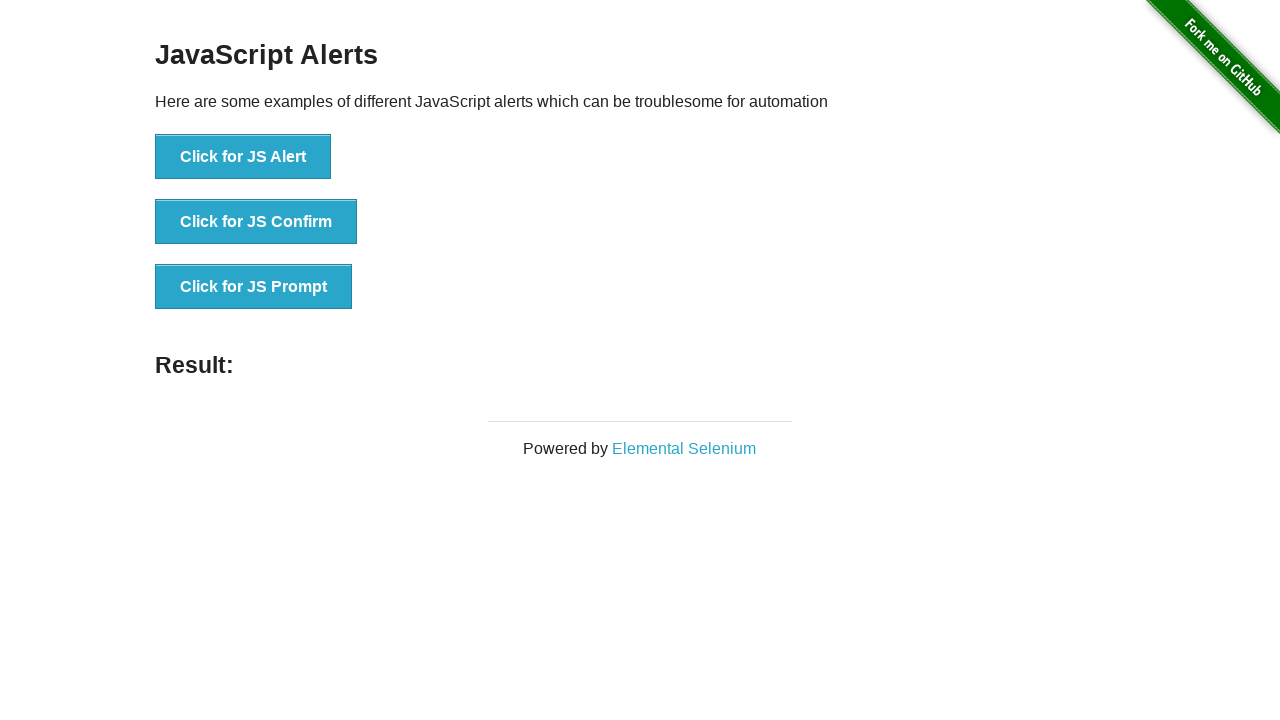

Clicked the 'Click for JS Alert' button to trigger JavaScript alert at (243, 157) on xpath=//button[text()='Click for JS Alert']
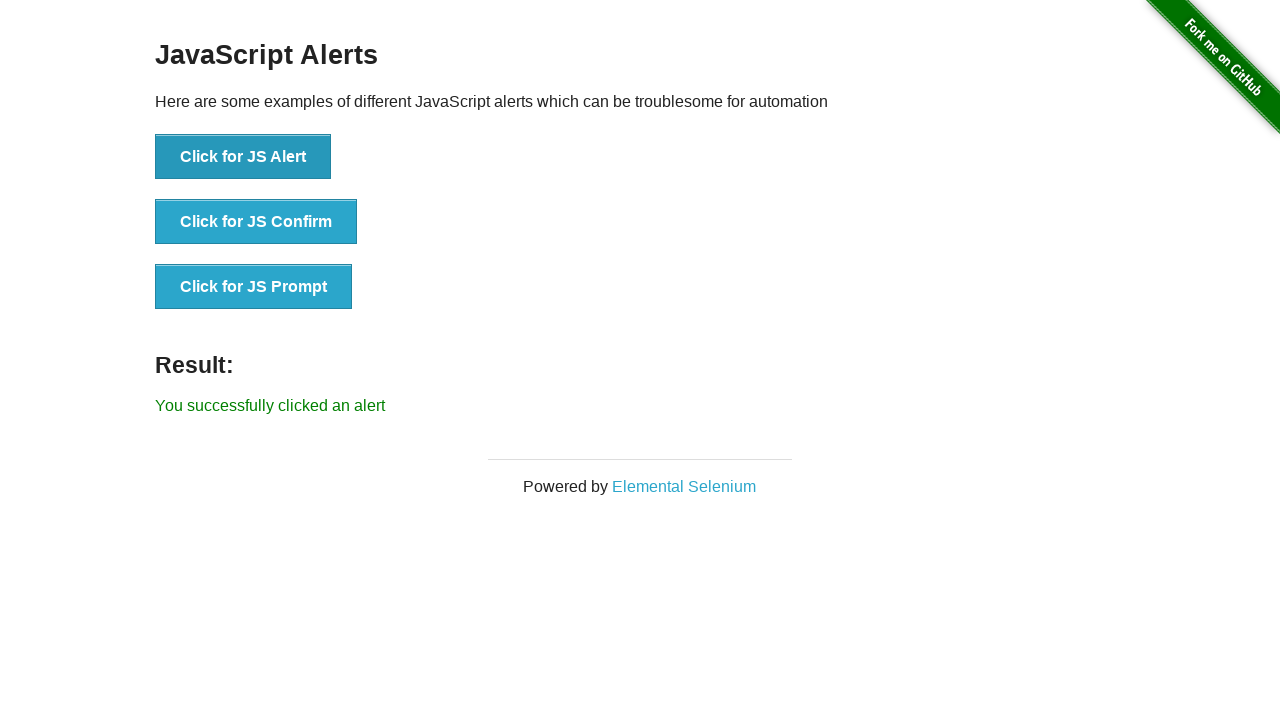

Set up dialog handler to accept alerts
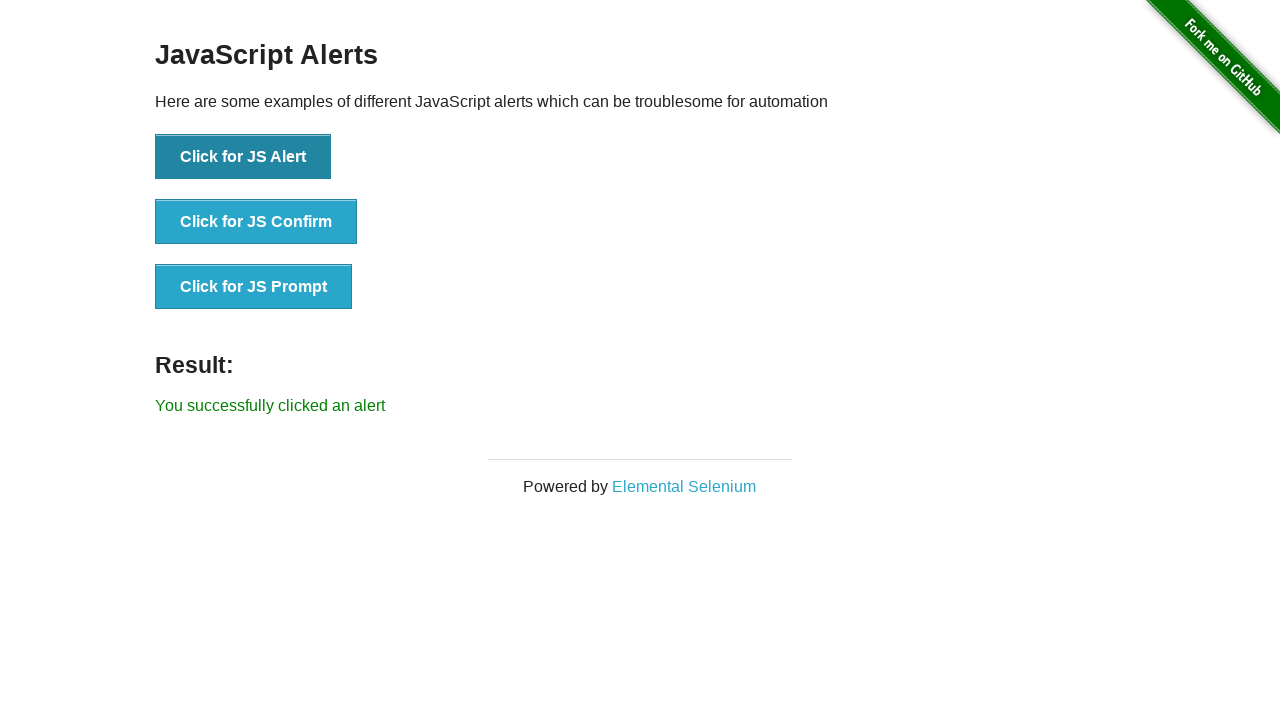

Clicked the 'Click for JS Alert' button again to trigger alert that will be accepted at (243, 157) on xpath=//button[text()='Click for JS Alert']
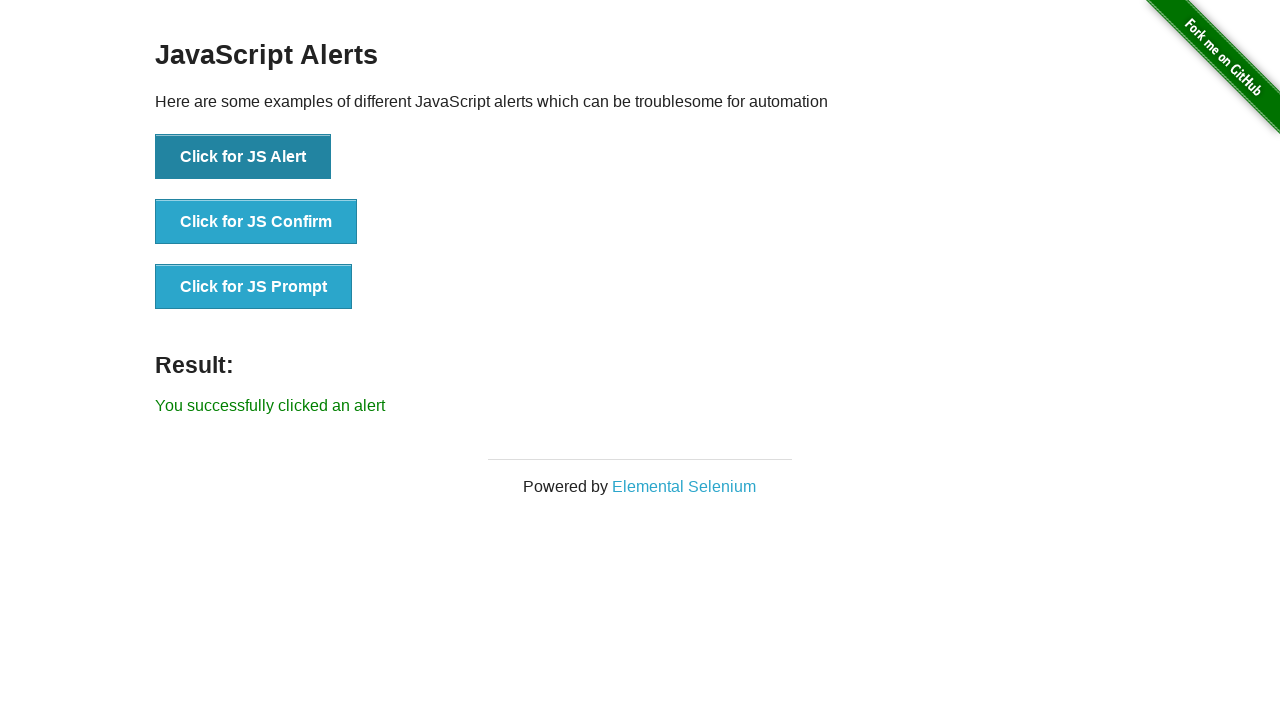

Success message appeared on page
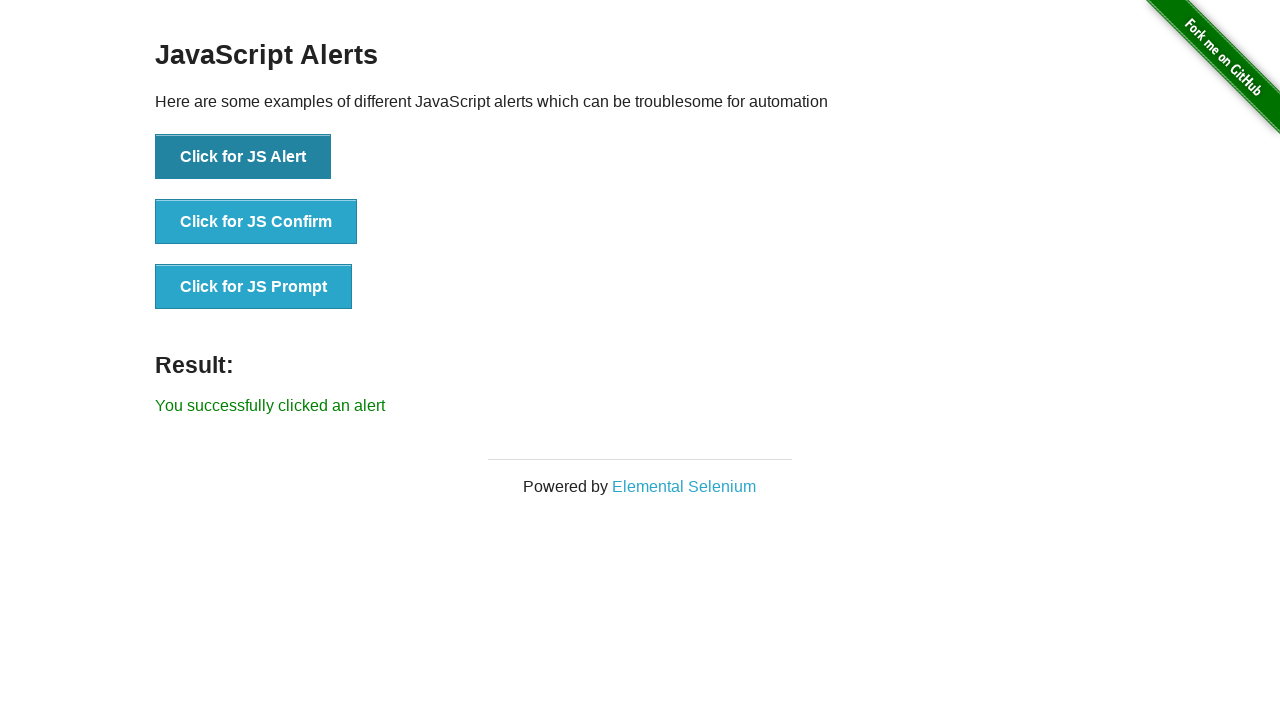

Retrieved success message text content
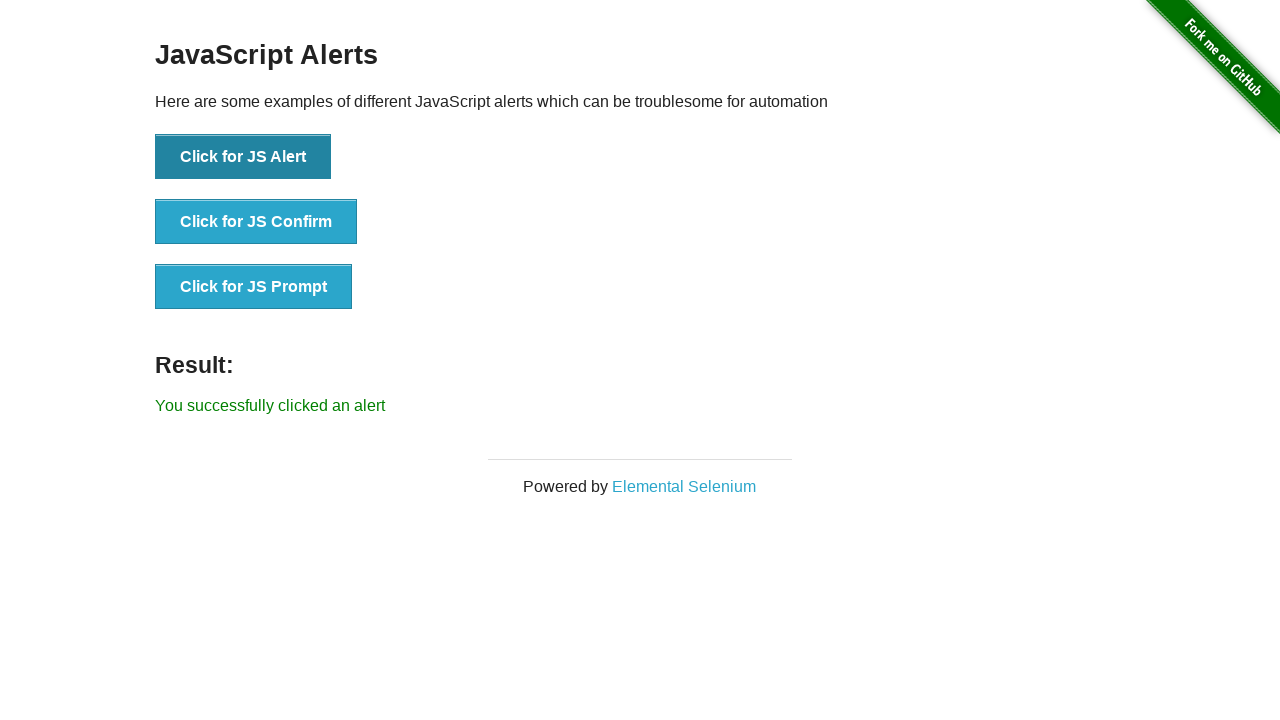

Verified success message matches expected text 'You successfully clicked an alert'
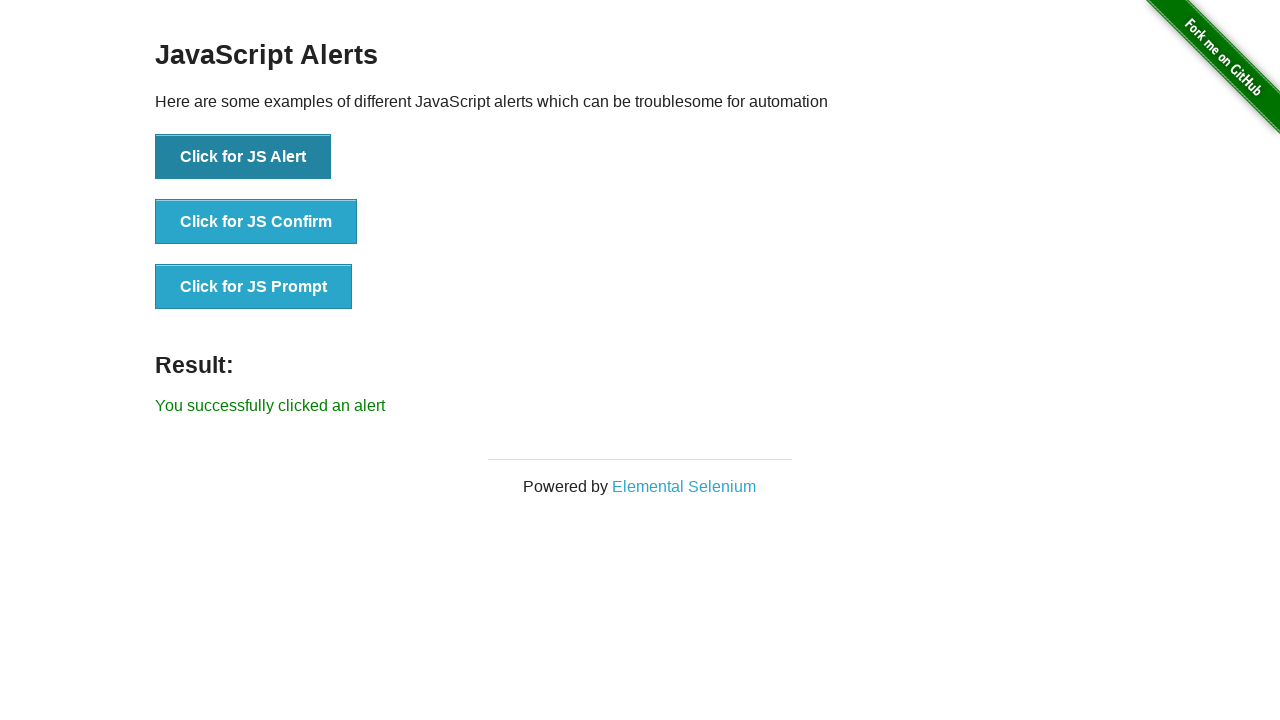

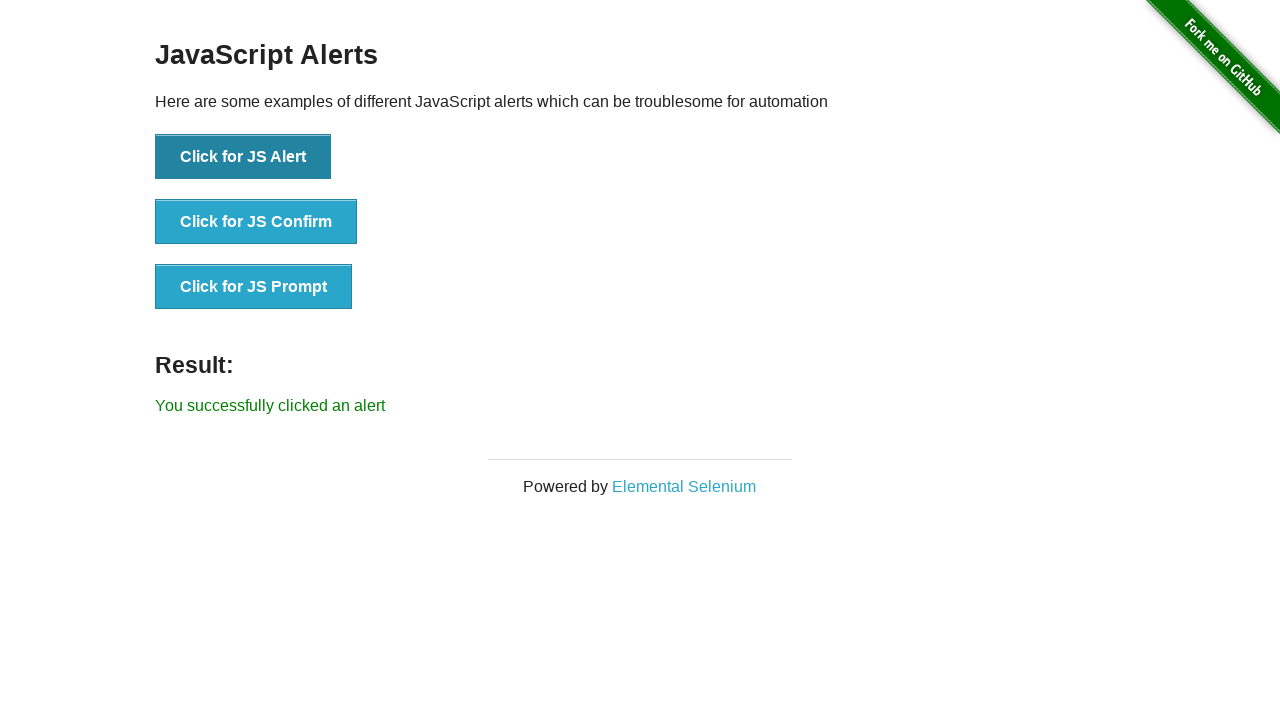